Tests typing into a first name input field, clicking a checkbox, and reading the inner text of a heading element on a registration form.

Starting URL: http://demo.automationtesting.in/Register.html

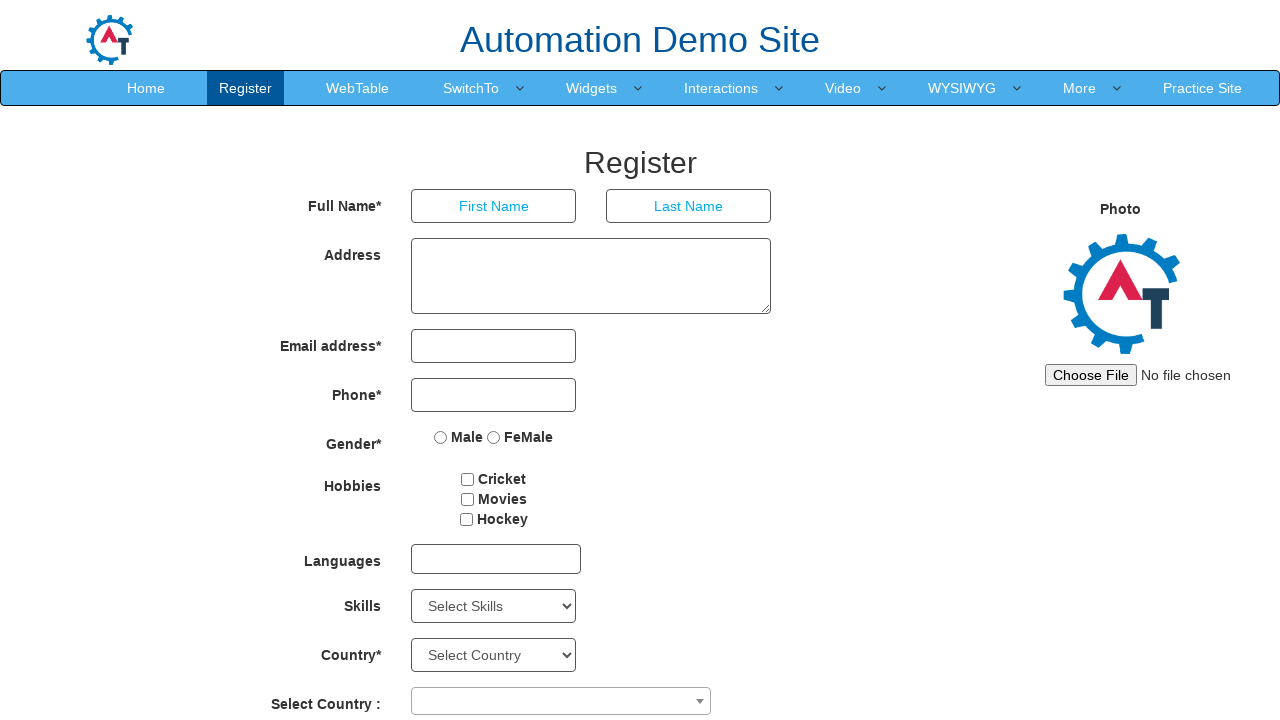

Filled first name input field with 'Ram' on //input[@placeholder='First Name']
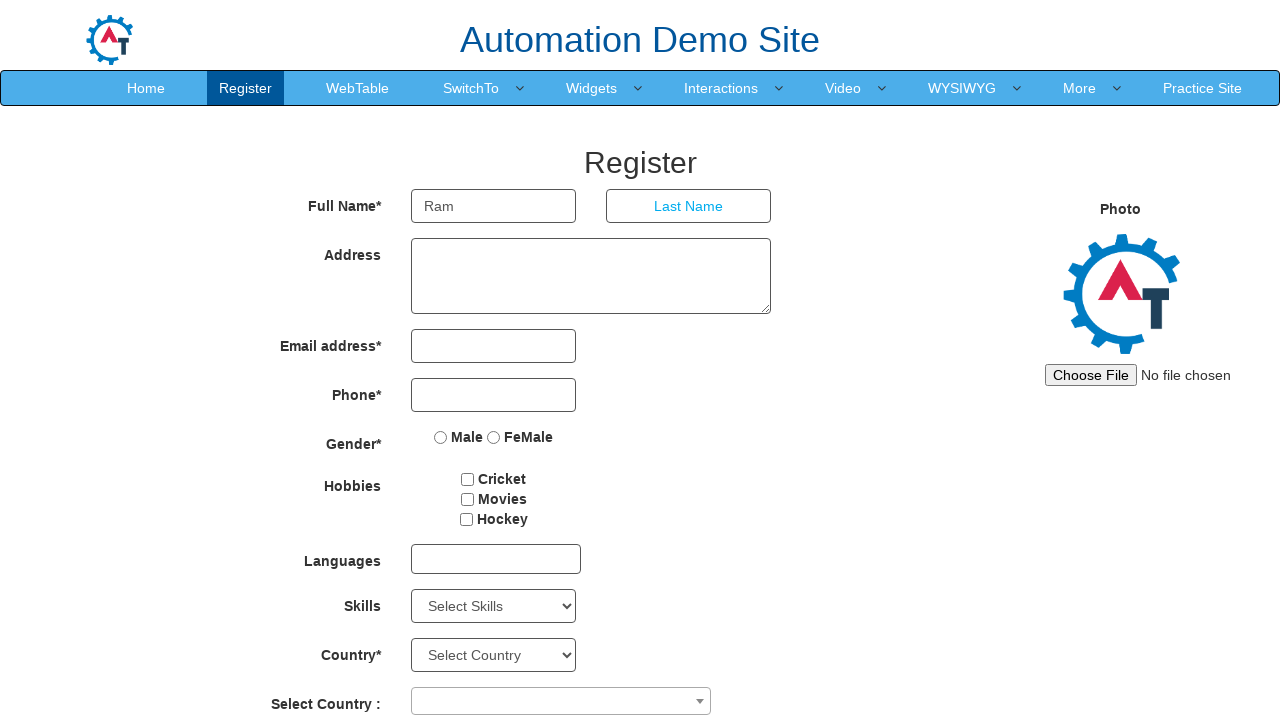

Clicked the first checkbox at (468, 479) on xpath=//input[@id='checkbox1']
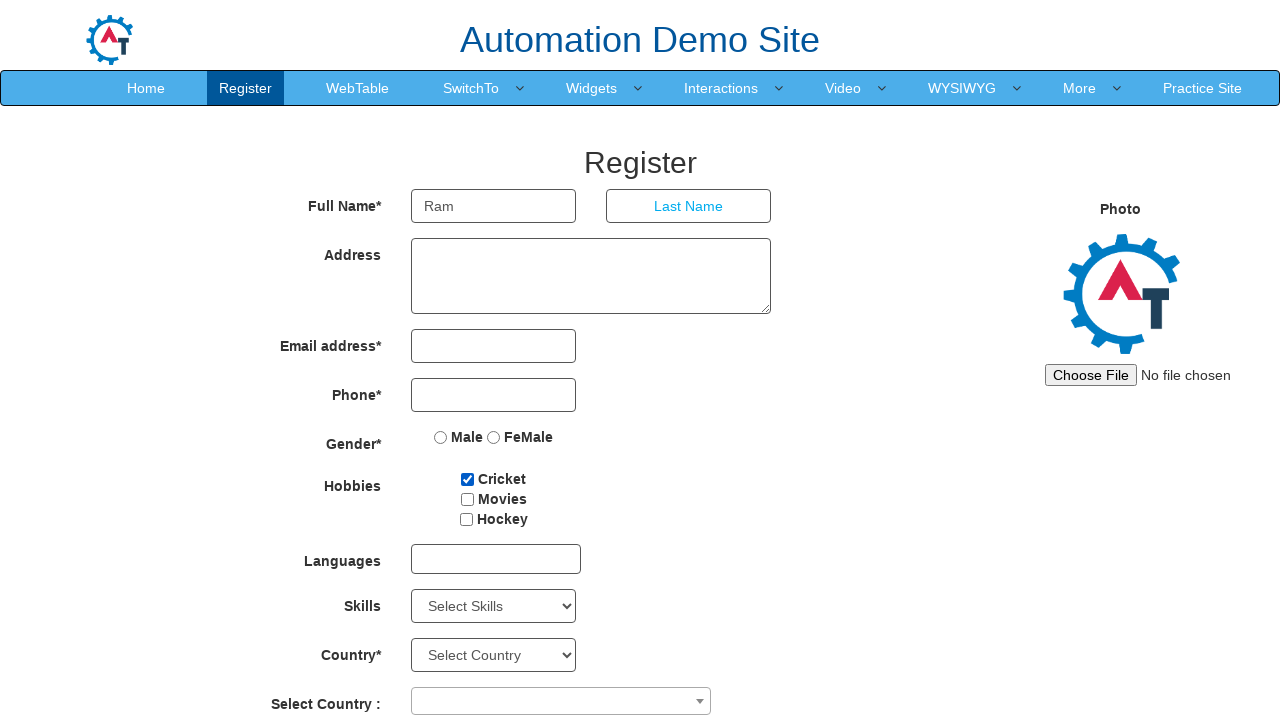

Waited for heading element to load
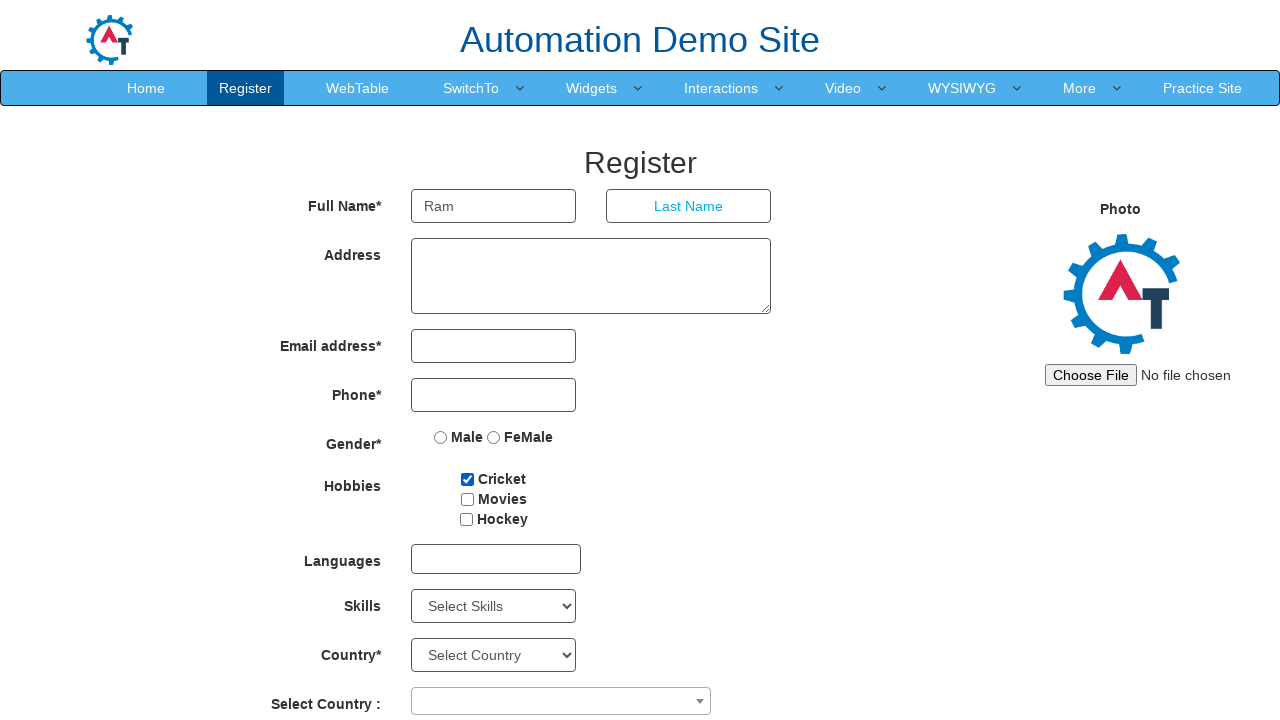

Read heading inner text: 'Register'
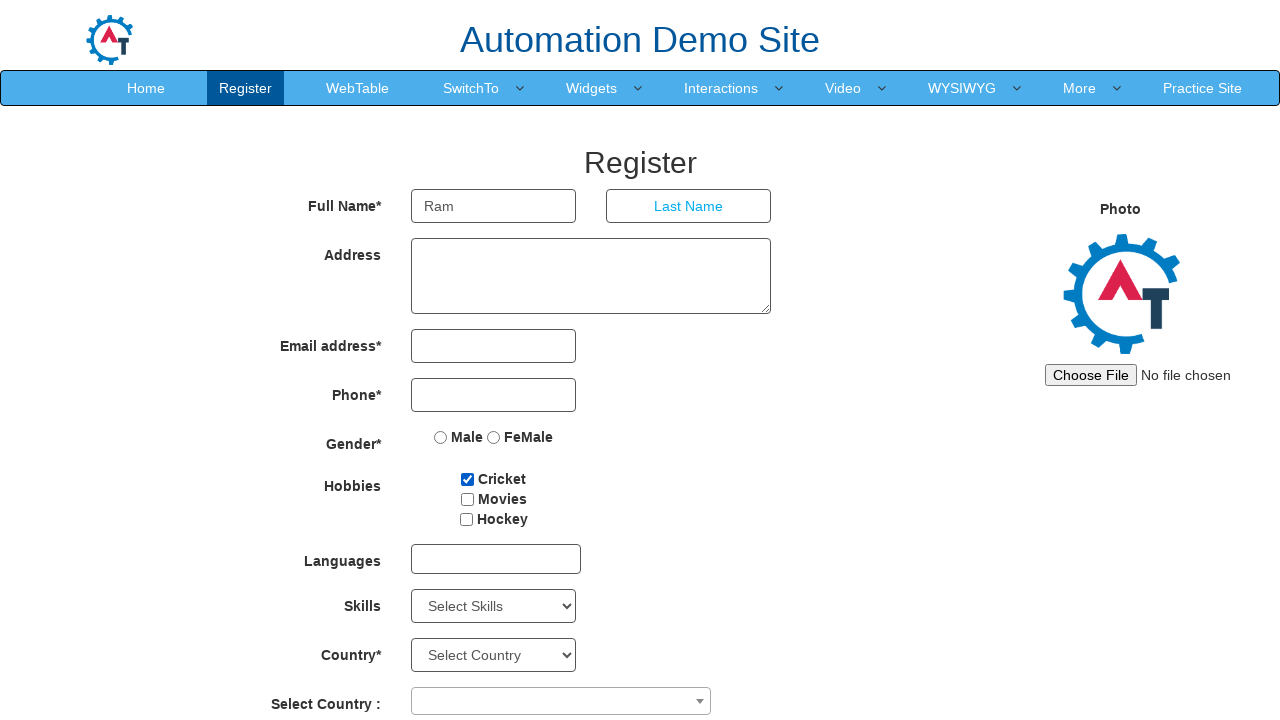

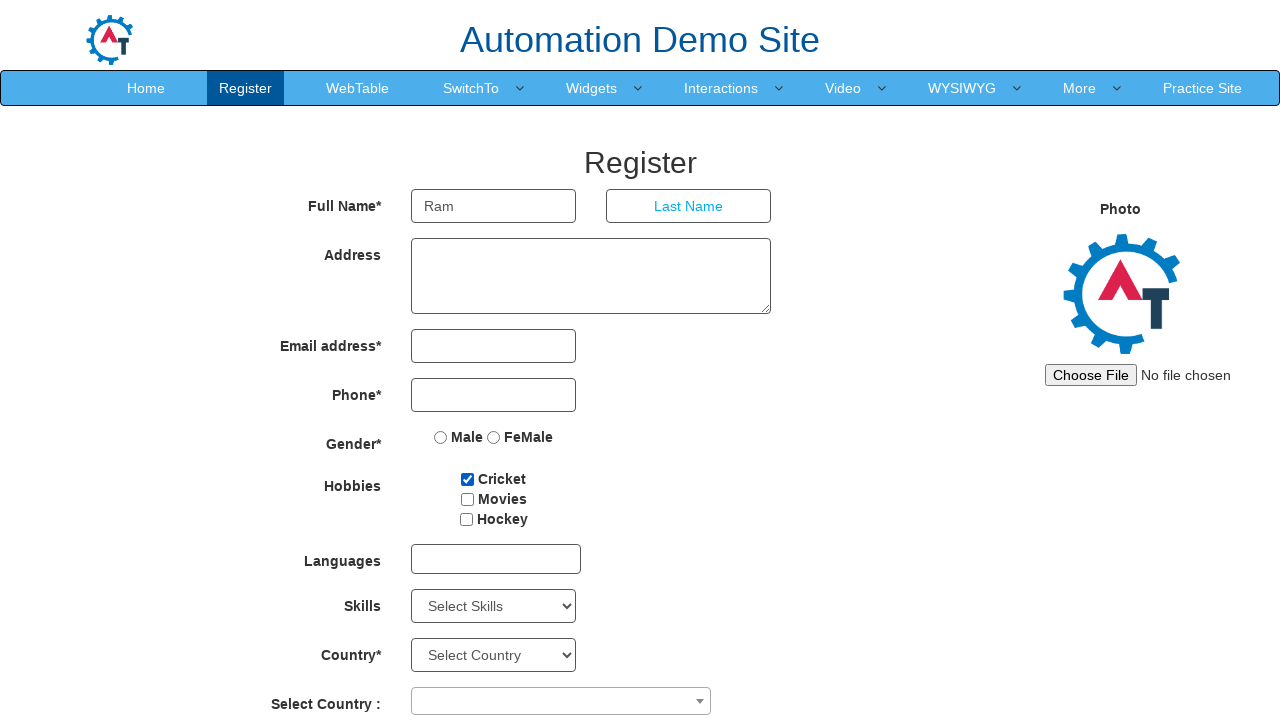